Tests the practice form on DemoQA by filling in personal details including name, email, gender, phone number, date of birth, subjects, hobbies, address, state and city fields.

Starting URL: https://demoqa.com/automation-practice-form

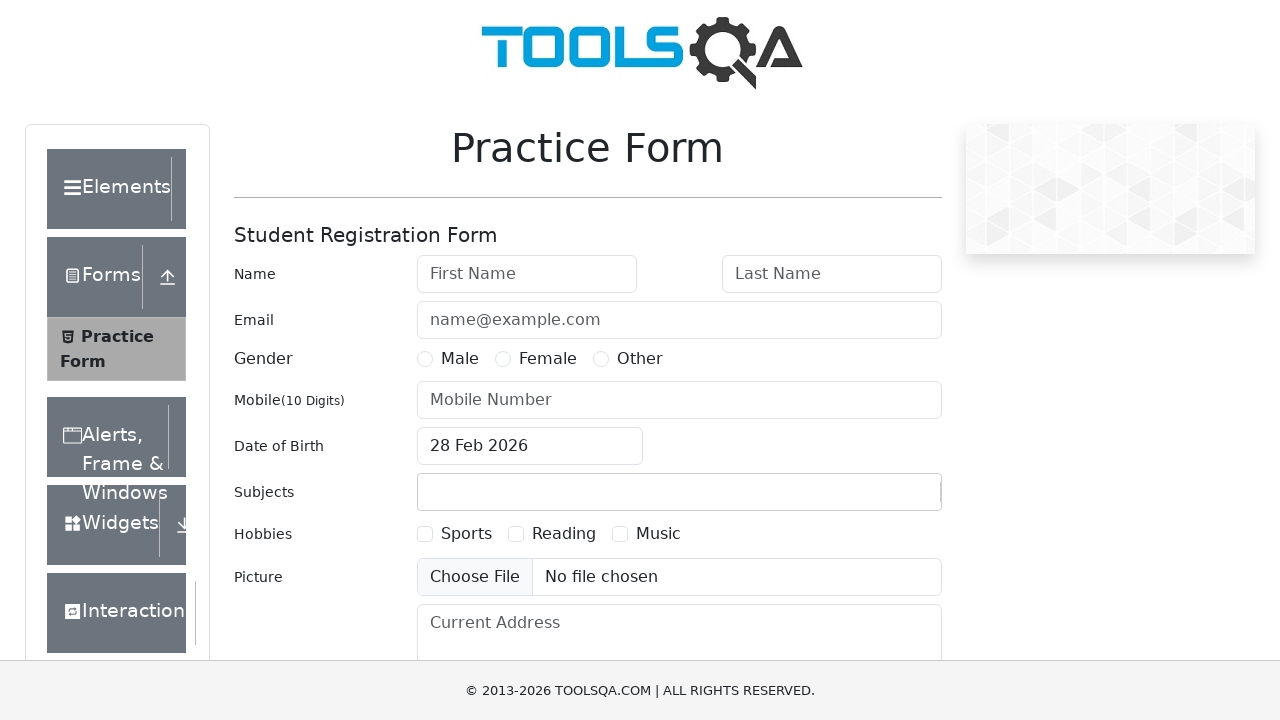

Filled first name field with 'Mujahid' on #firstName
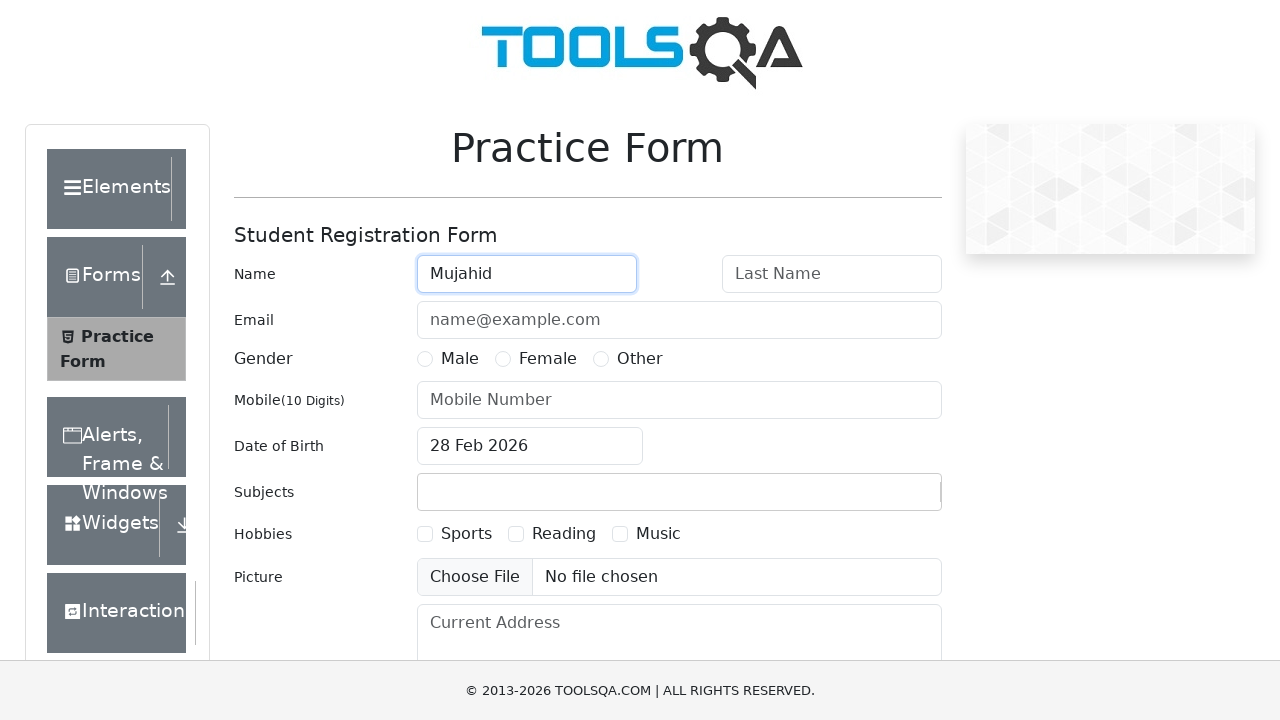

Filled last name field with 'Akber Ali' on #lastName
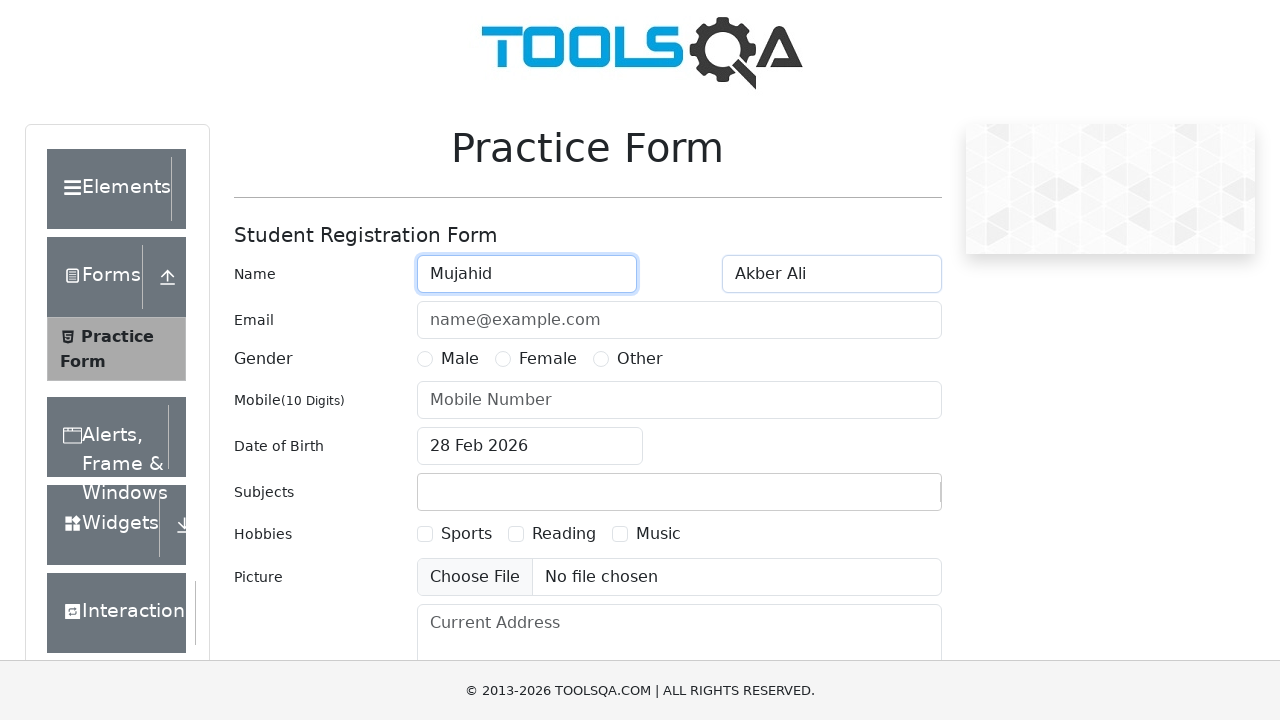

Filled email field with 'mujahidakberali@gmail.com' on #userEmail
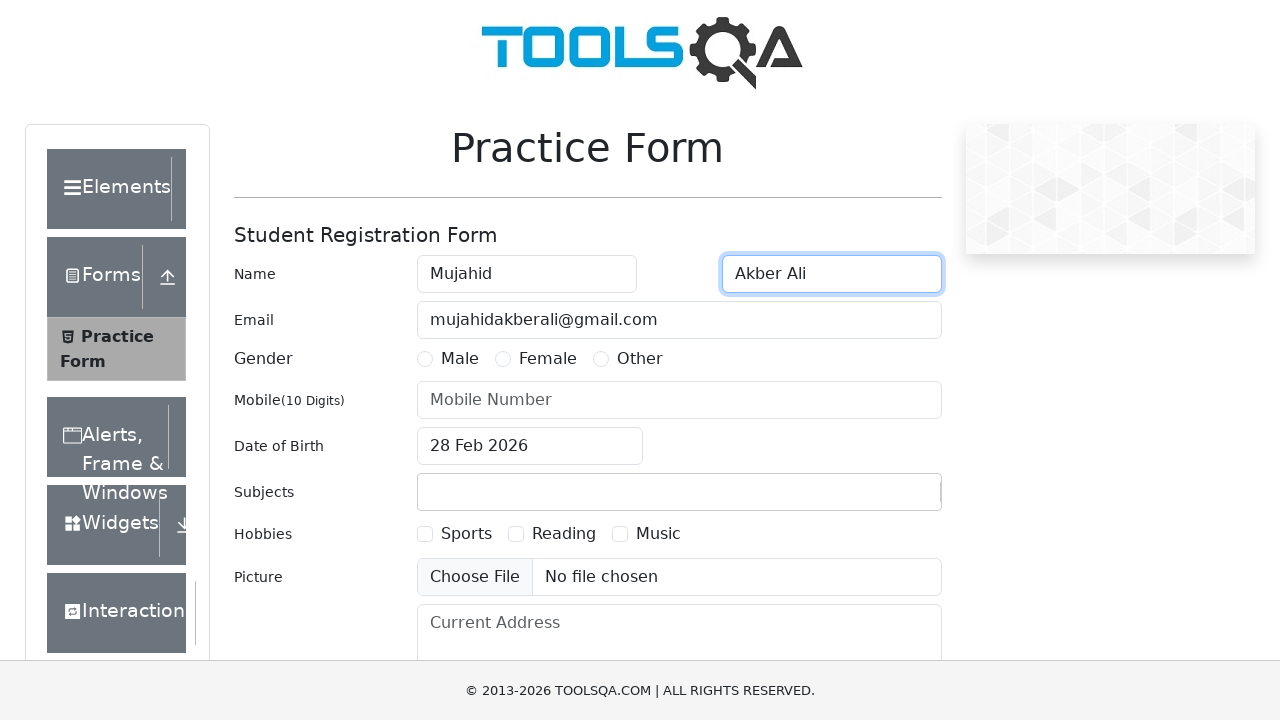

Selected Male gender option at (460, 359) on #genterWrapper > div.col-md-9.col-sm-12 > div:nth-child(1) > label
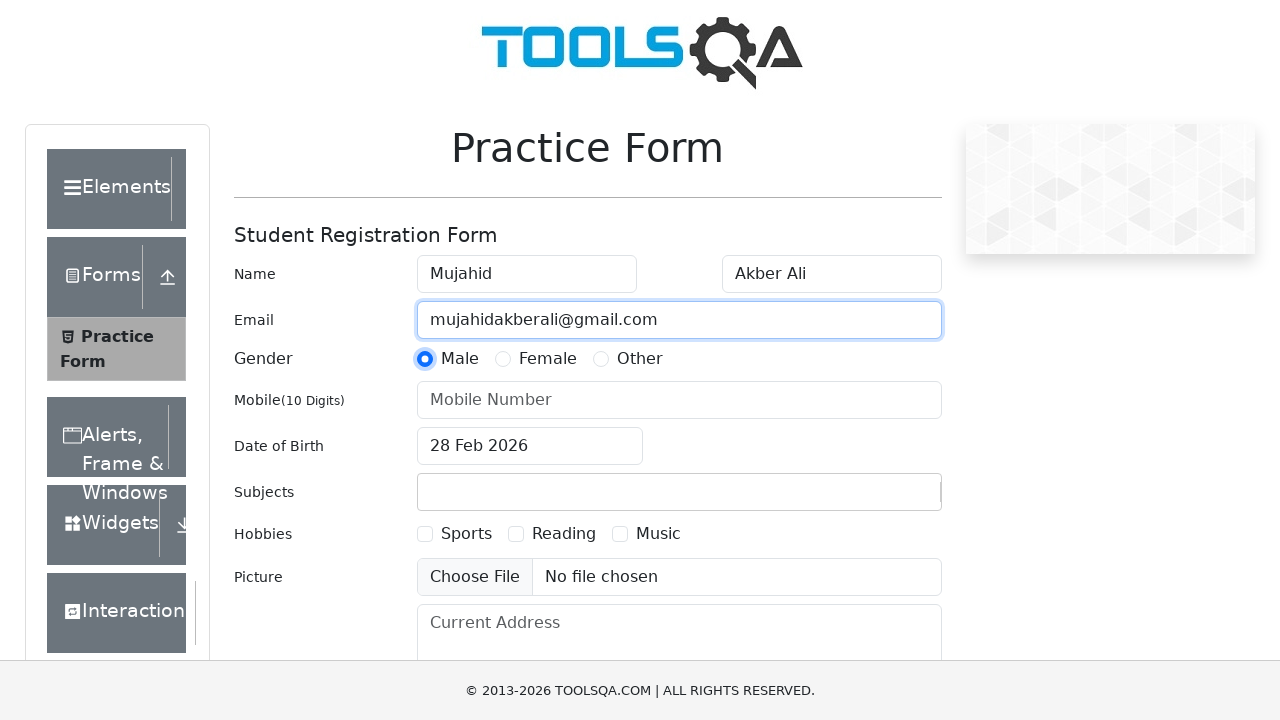

Filled phone number field with '1234567890' on #userNumber
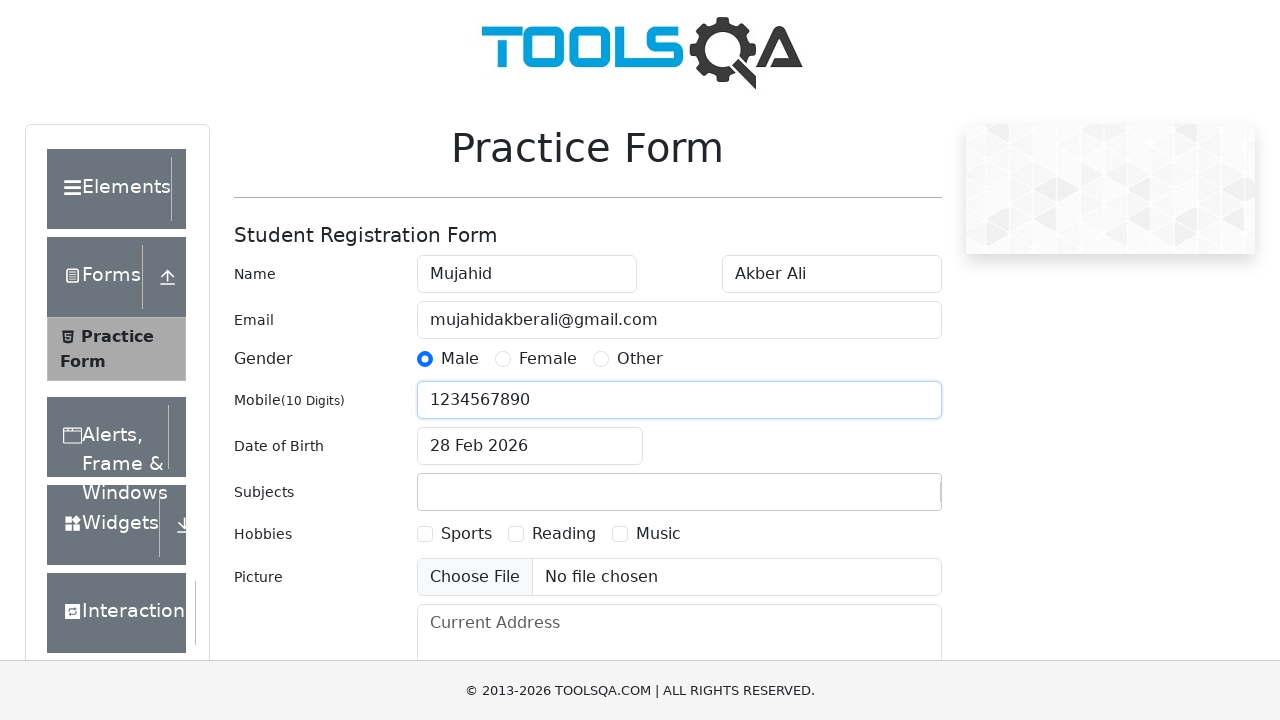

Filled date of birth with '03 July 1998' on #dateOfBirthInput
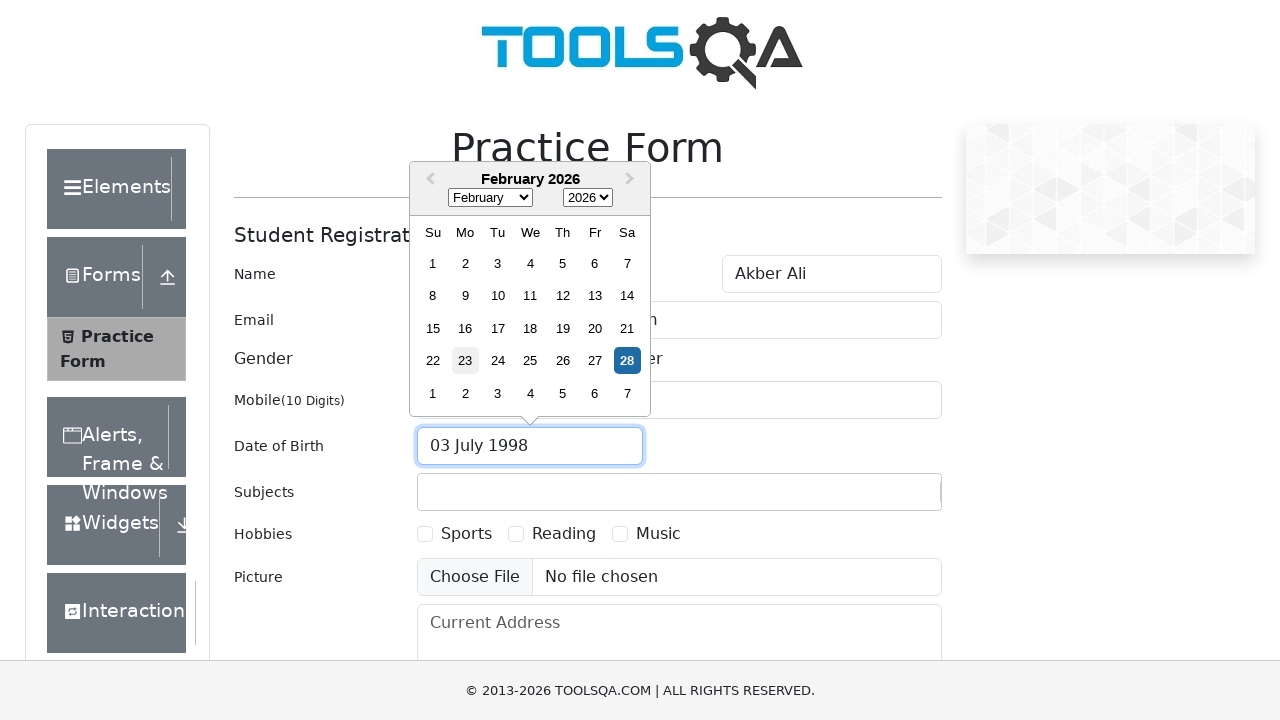

Pressed Enter to confirm date of birth on #dateOfBirthInput
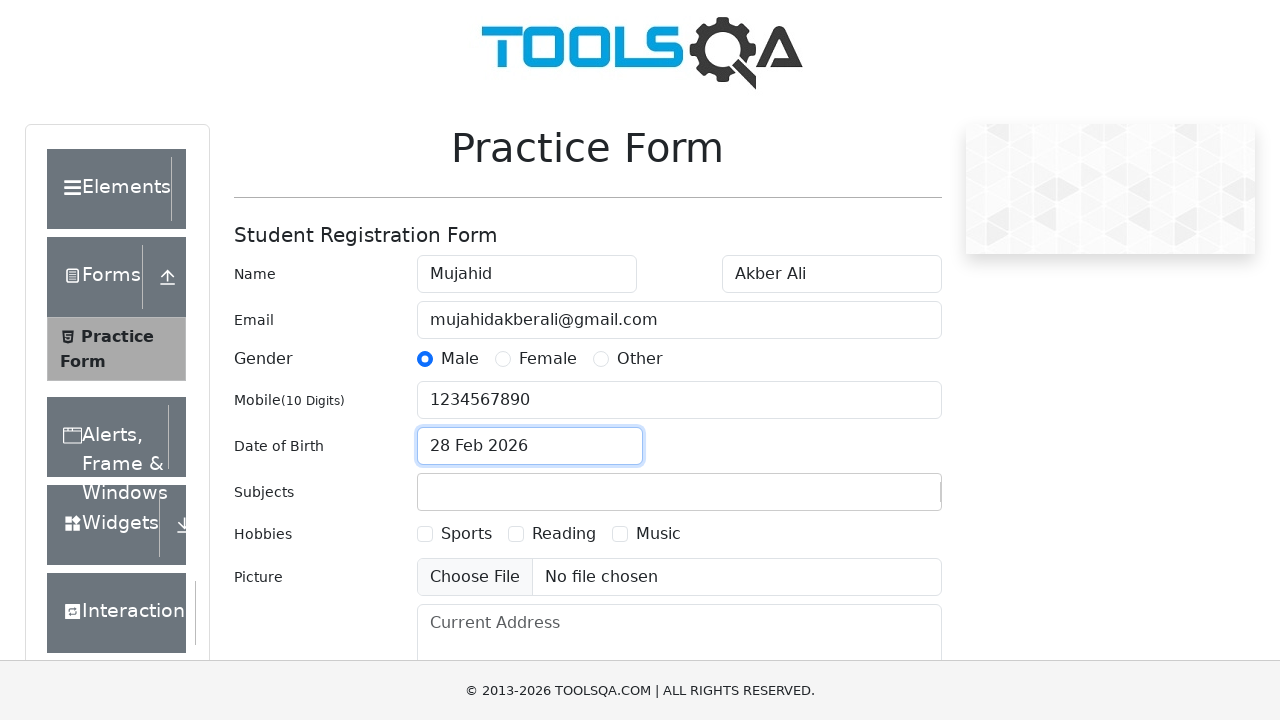

Pressed Tab to move to next field after date of birth on #dateOfBirthInput
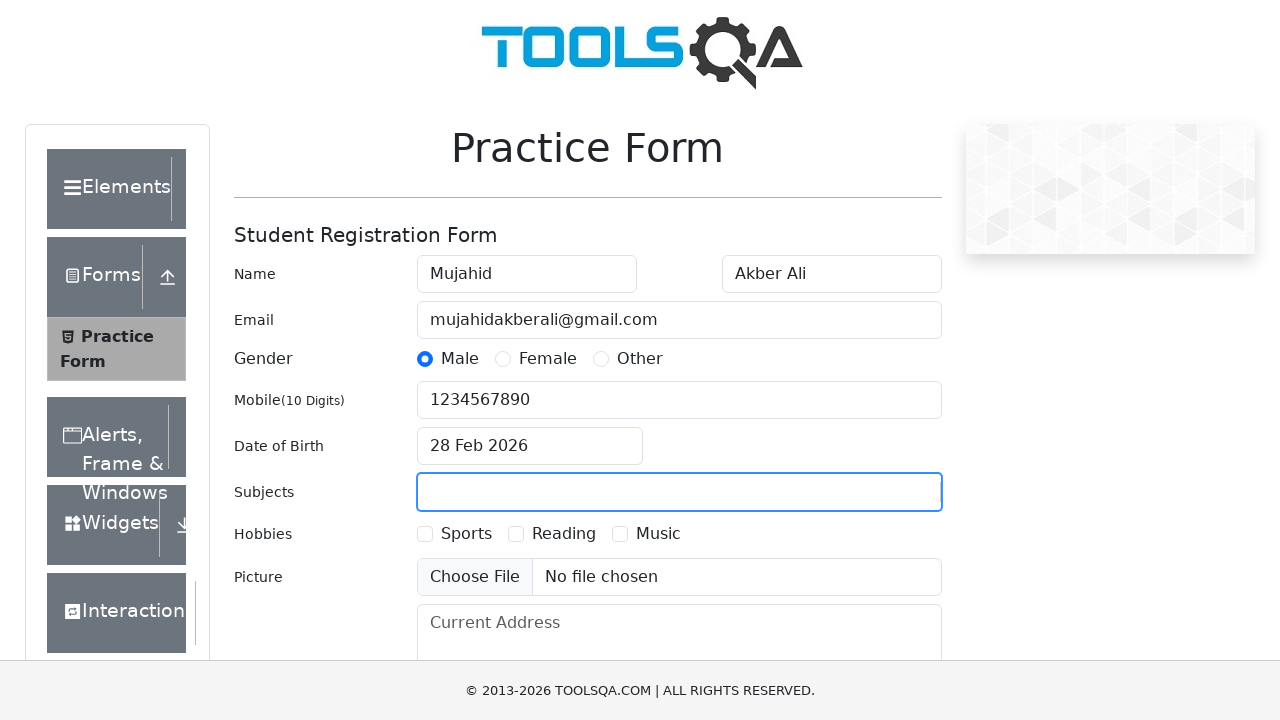

Filled subjects field with 'math' on #subjectsInput
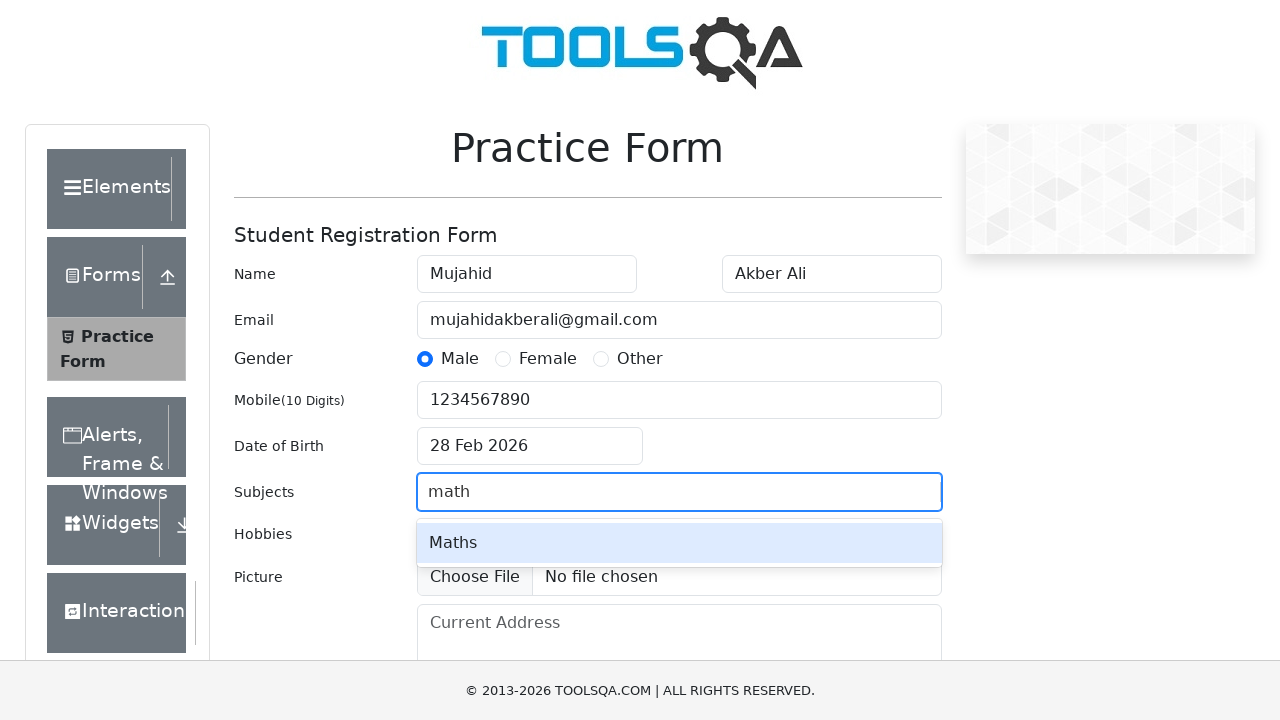

Pressed Enter to confirm math subject on #subjectsInput
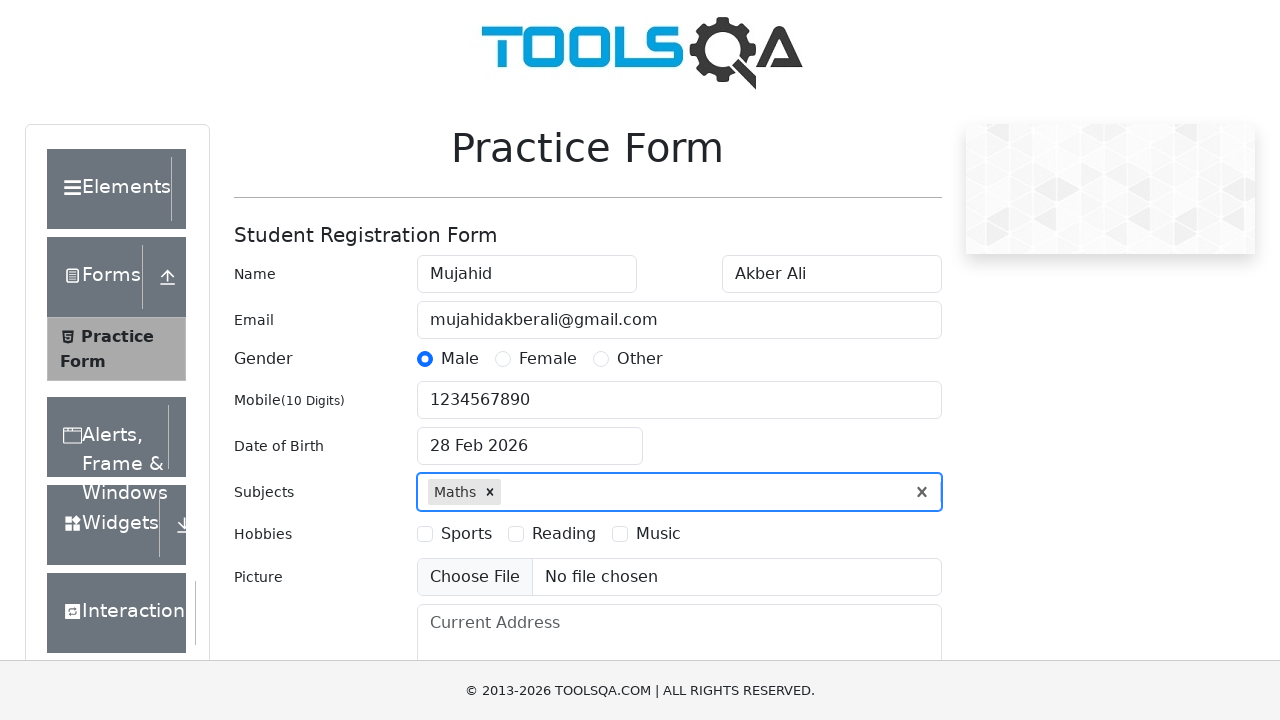

Pressed Tab to move to next field after subjects on #subjectsInput
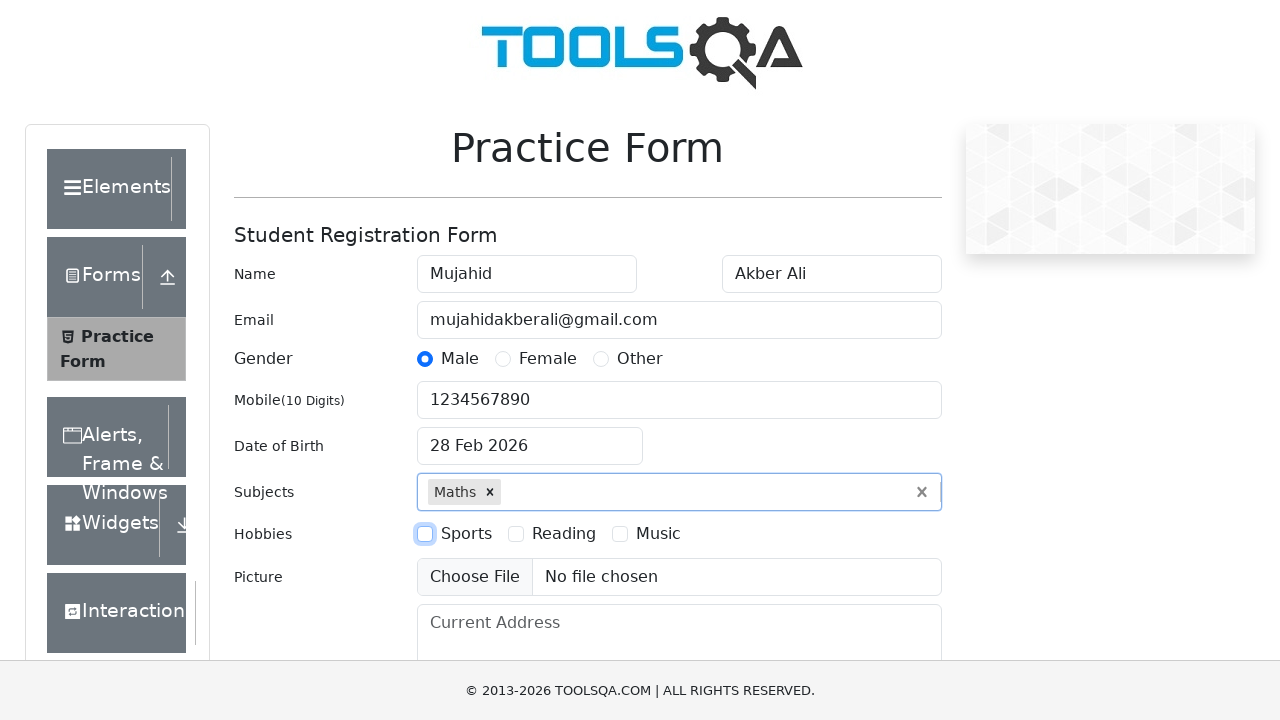

Selected first hobbies checkbox option at (466, 534) on #hobbiesWrapper > div.col-md-9.col-sm-12 > div:nth-child(1) > label
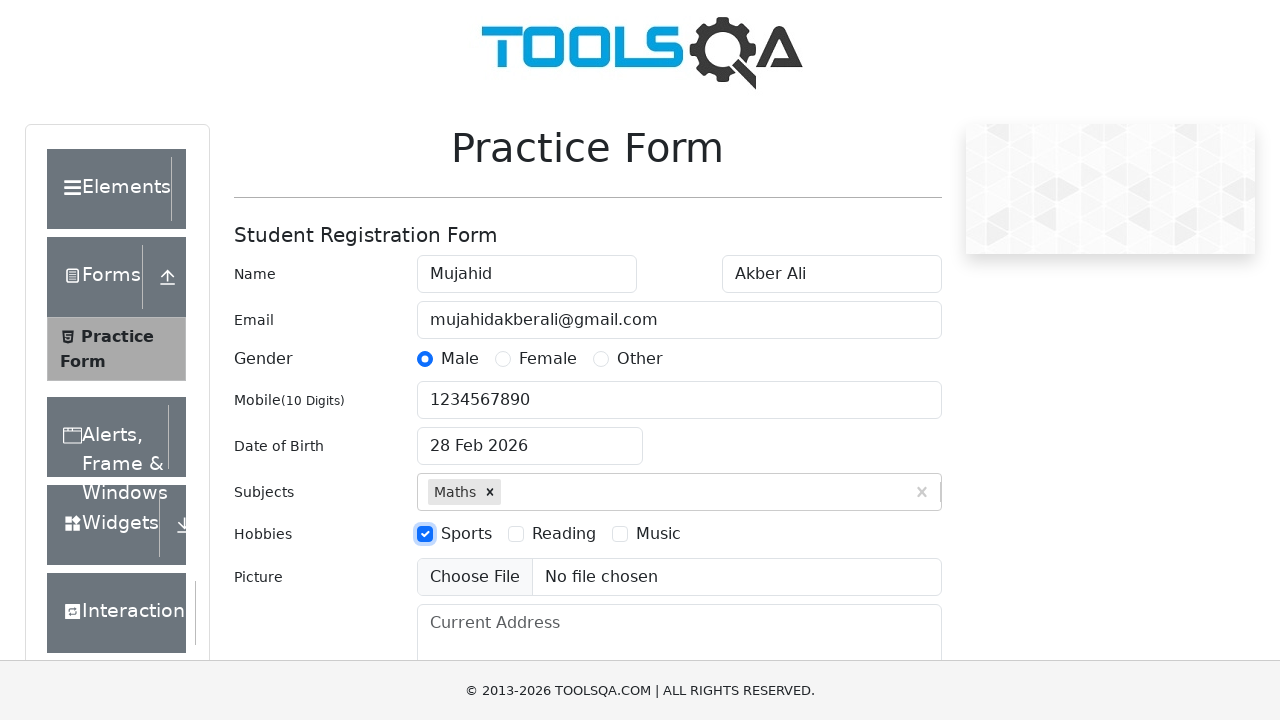

Filled current address field with 'Scheme-33' on #currentAddress
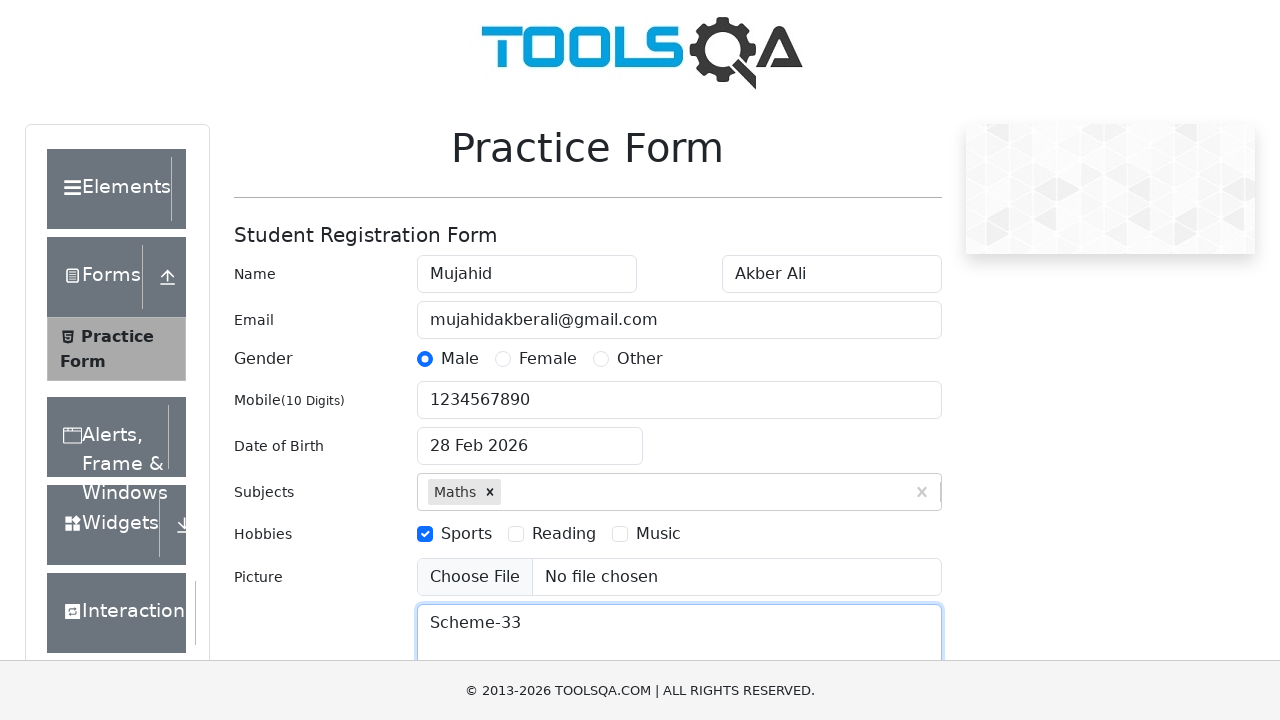

Filled state selector input with 'NCR' on #react-select-3-input
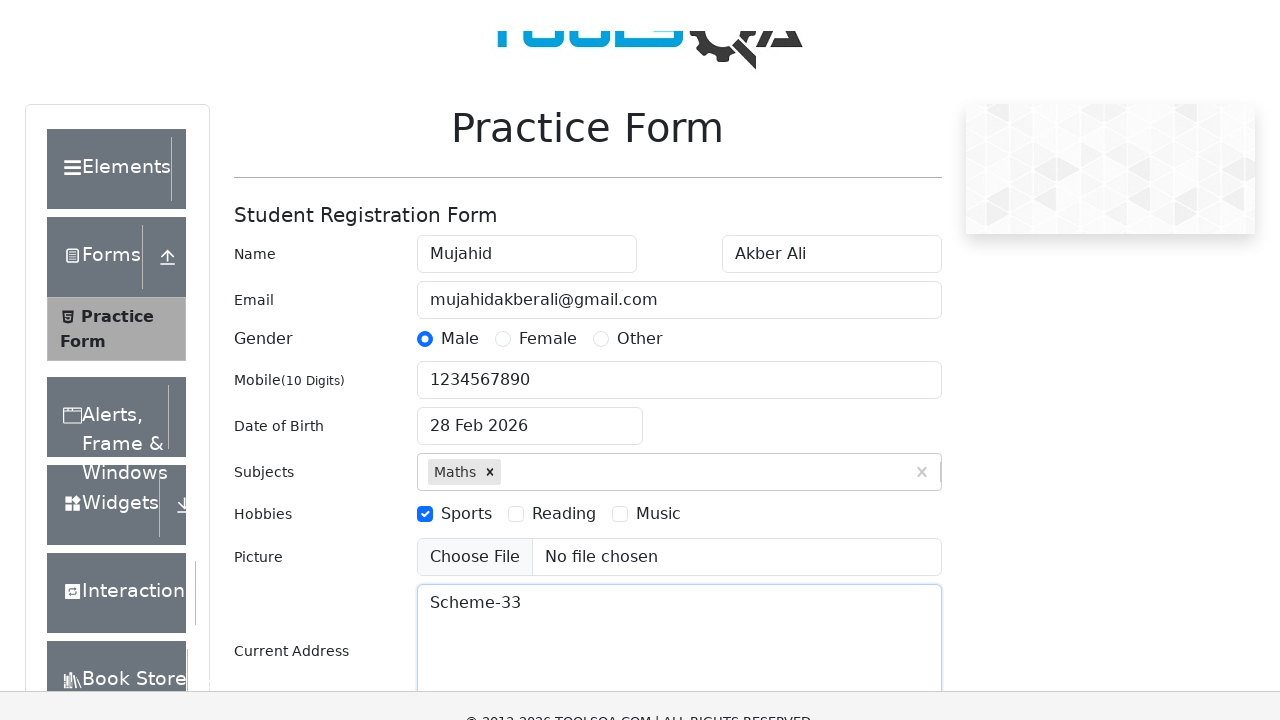

Pressed Enter to confirm NCR state selection on #react-select-3-input
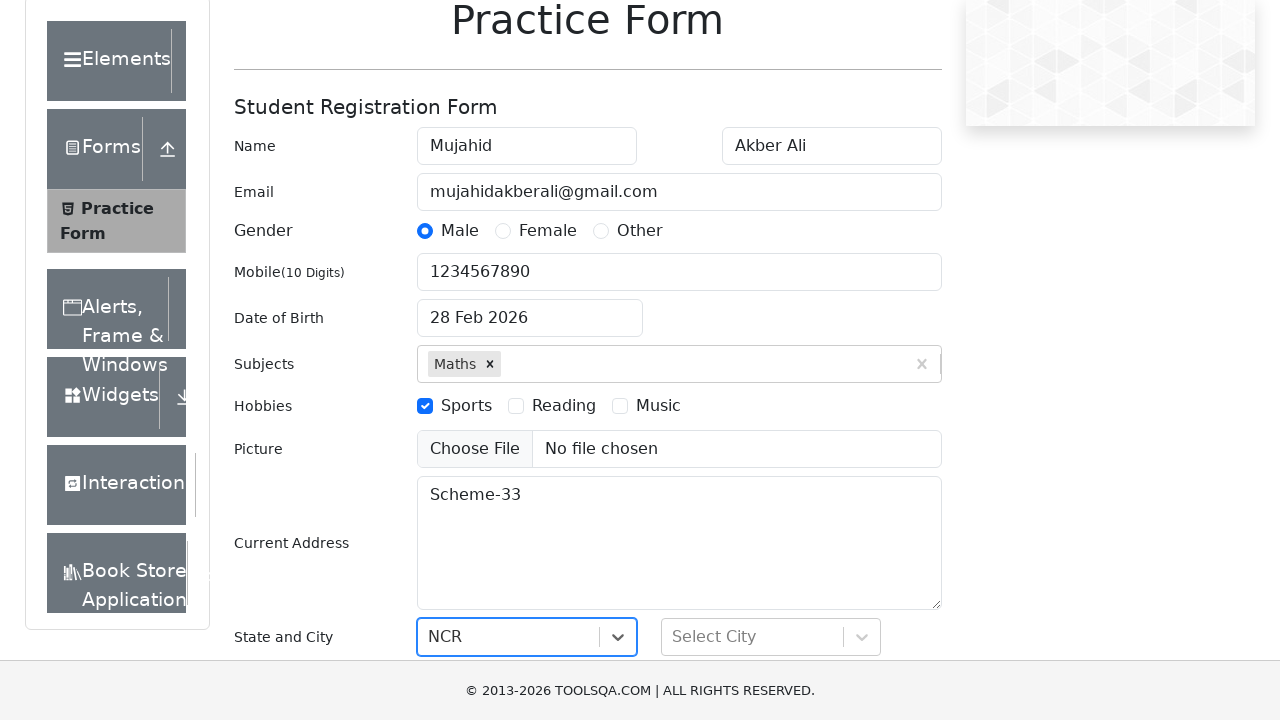

Filled city selector input with 'Delhi' on #react-select-4-input
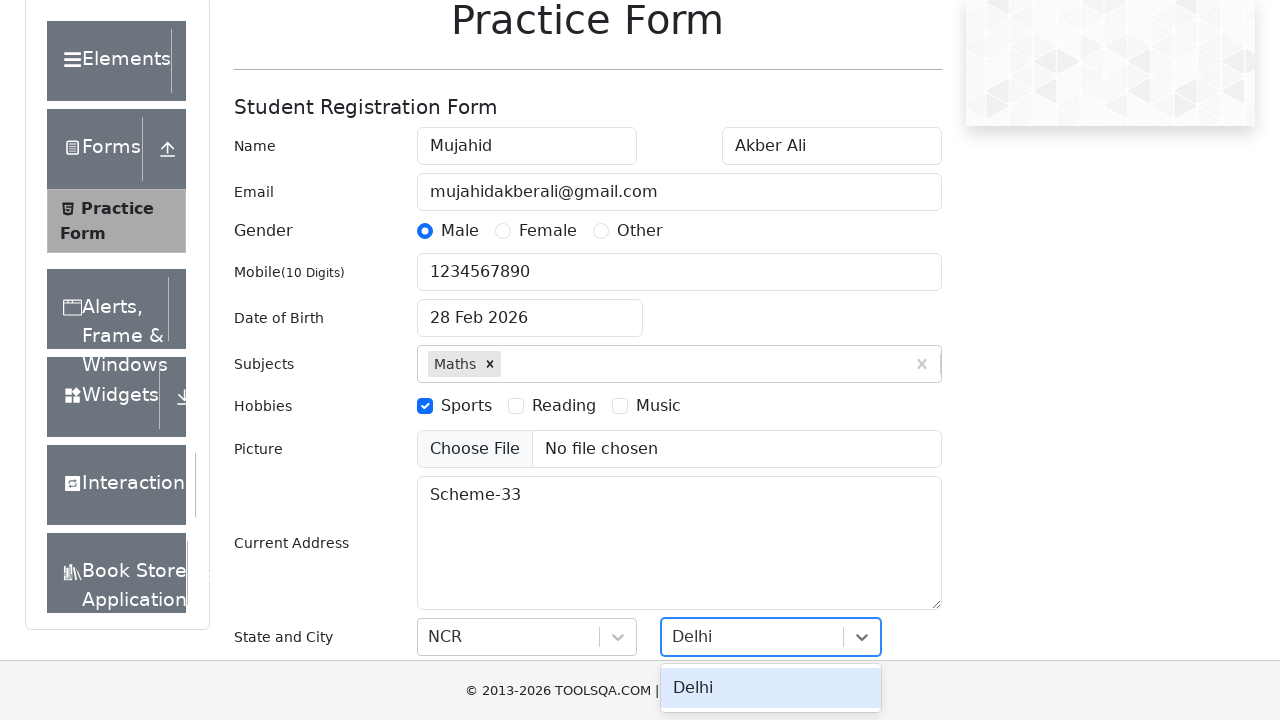

Pressed Enter to confirm Delhi city selection on #react-select-4-input
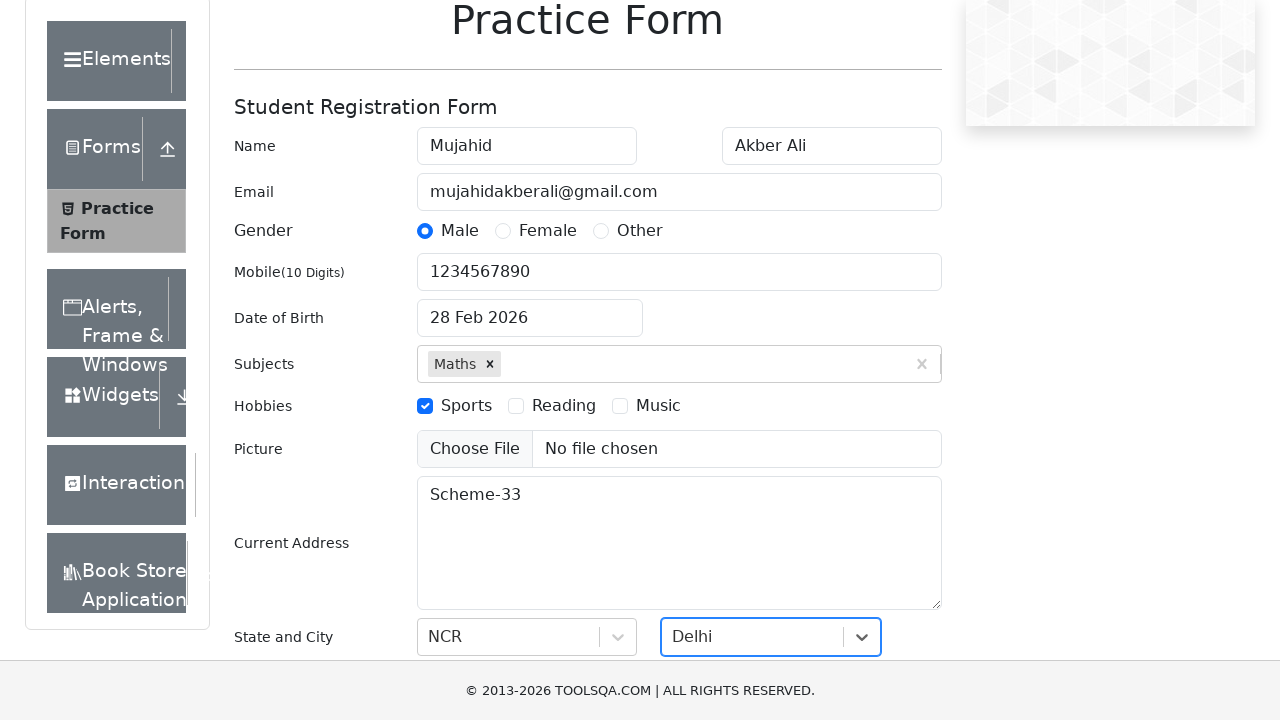

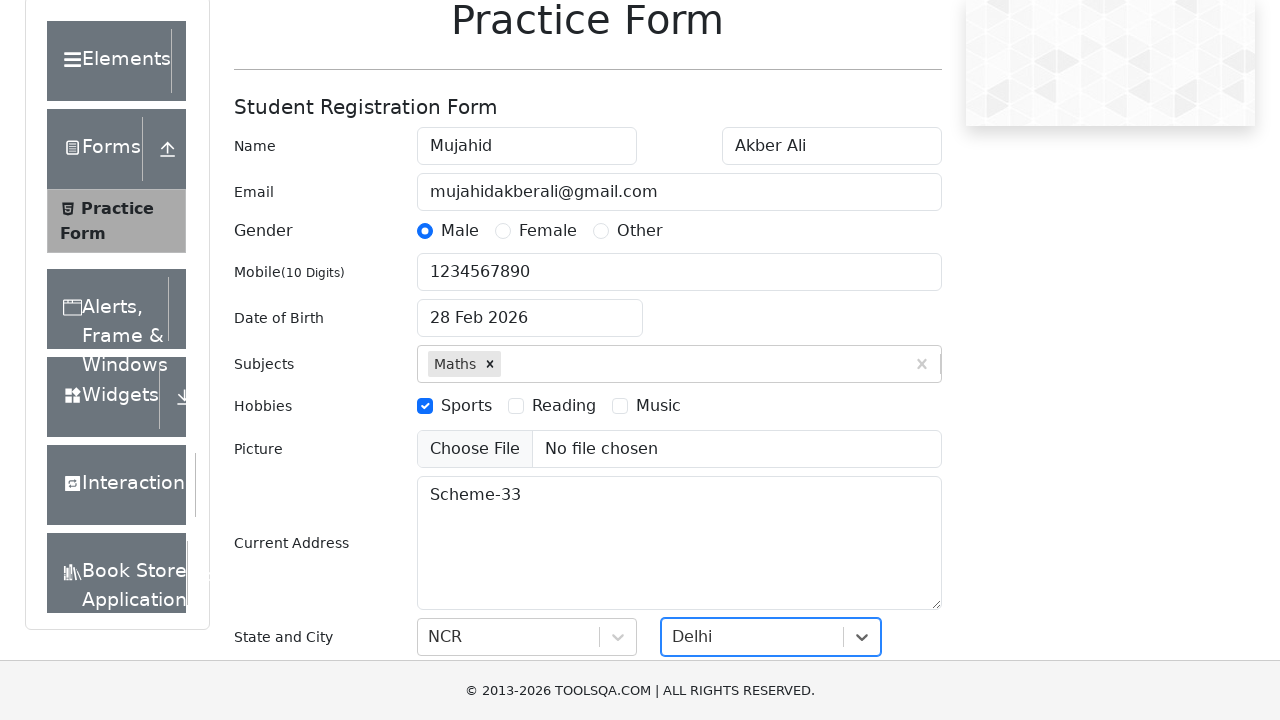